Tests various form interactions on a flight booking page including origin/destination selection, checkbox toggling, and autosuggest dropdown selection

Starting URL: https://rahulshettyacademy.com/dropdownsPractise/

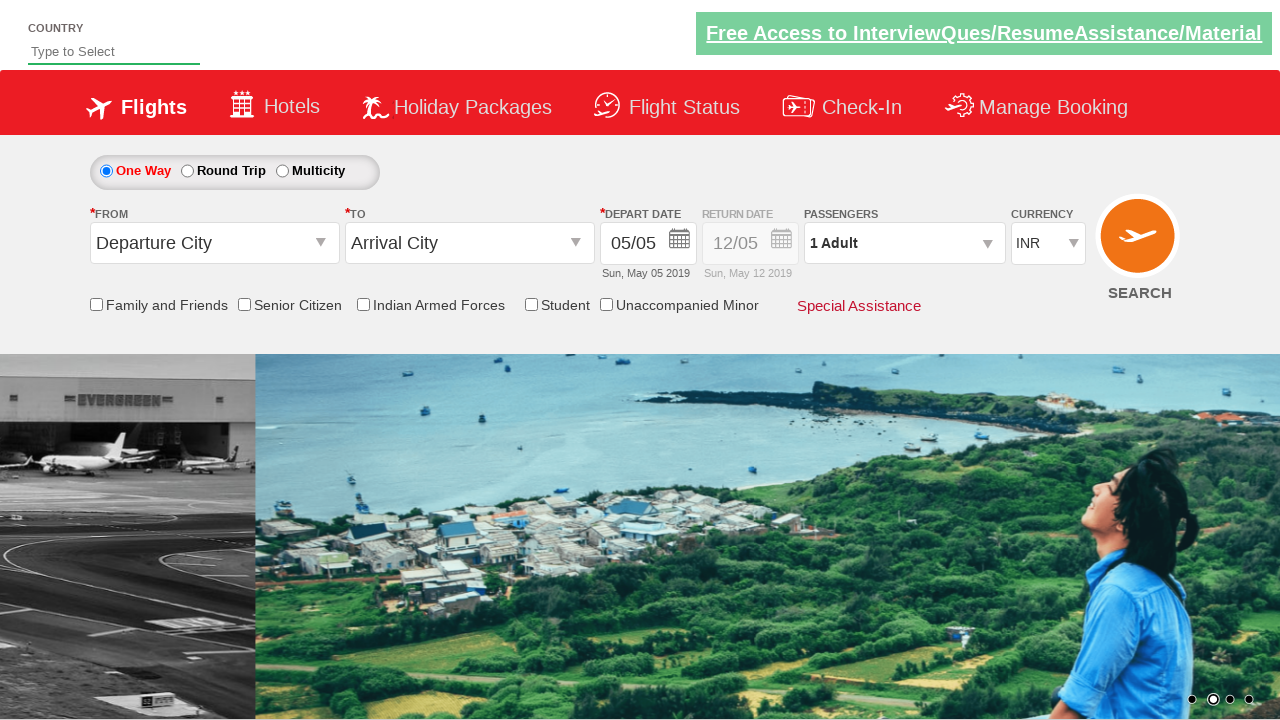

Clicked origin station dropdown at (214, 243) on #ctl00_mainContent_ddl_originStation1_CTXT
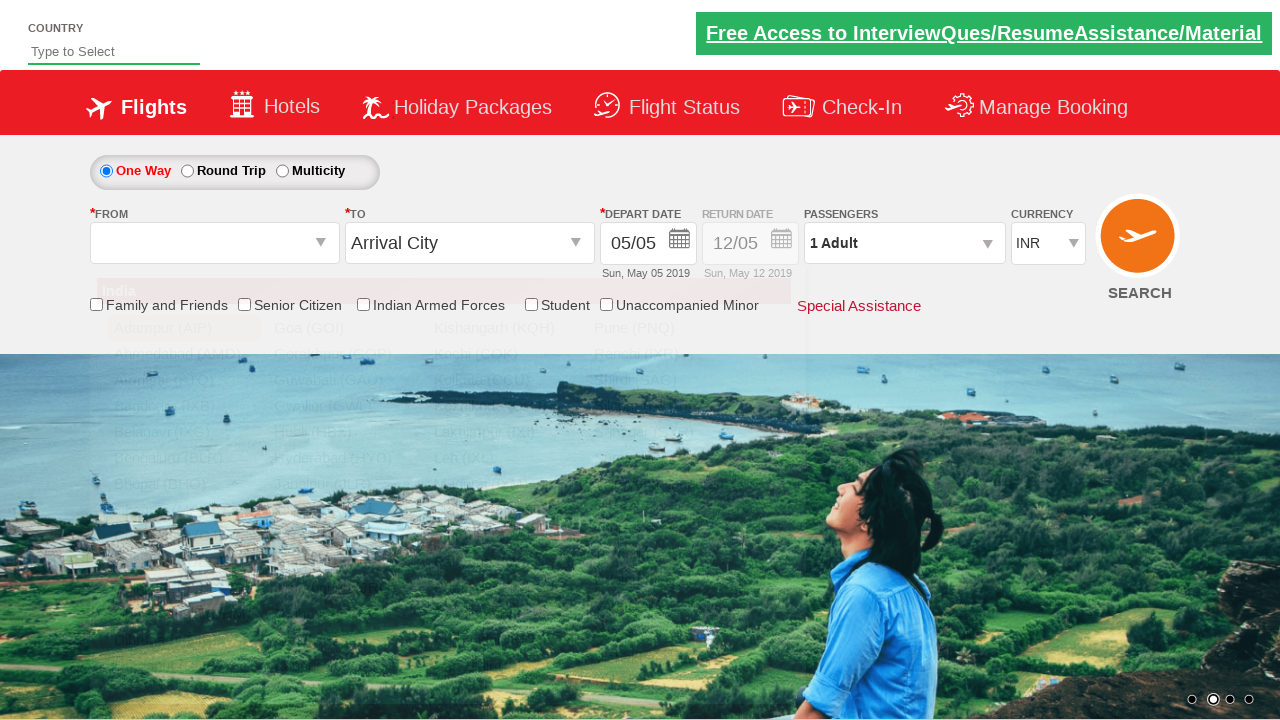

Selected Chennai (MAA) as origin at (184, 510) on a:has-text('Chennai (MAA)')
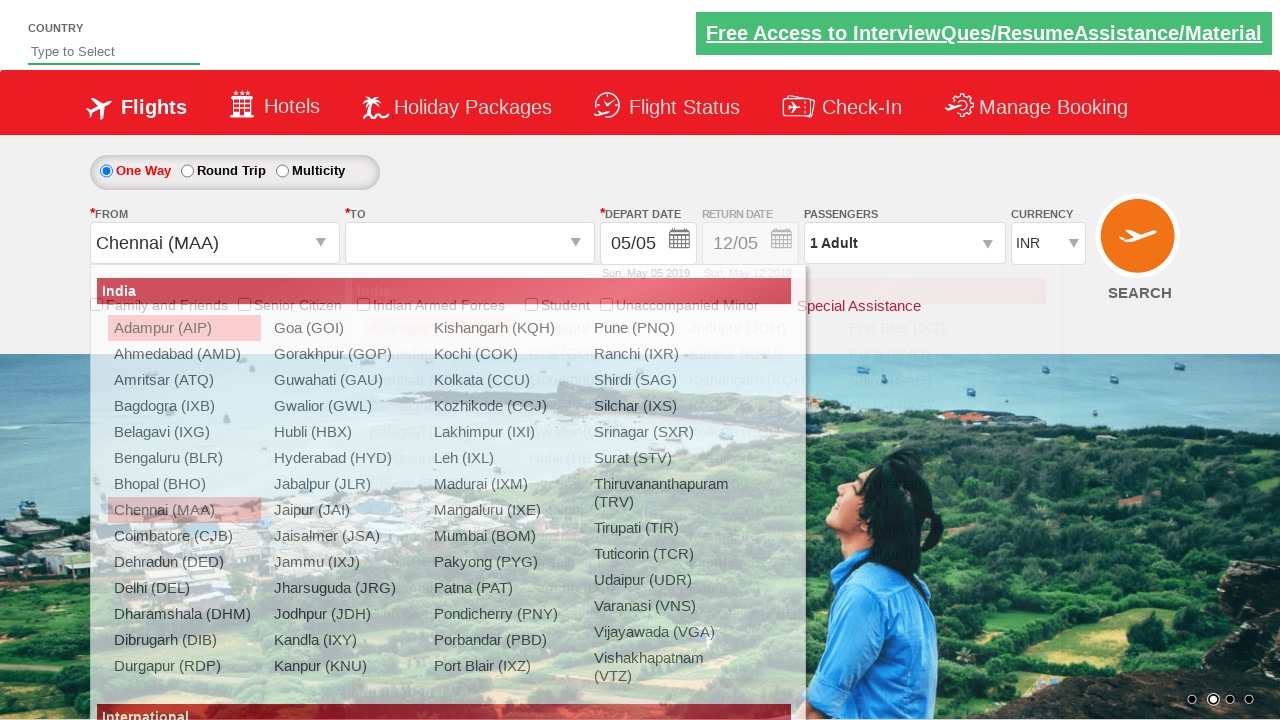

Selected Bengaluru (BLR) as destination at (439, 458) on (//a[@text='Bengaluru (BLR)'])[2]
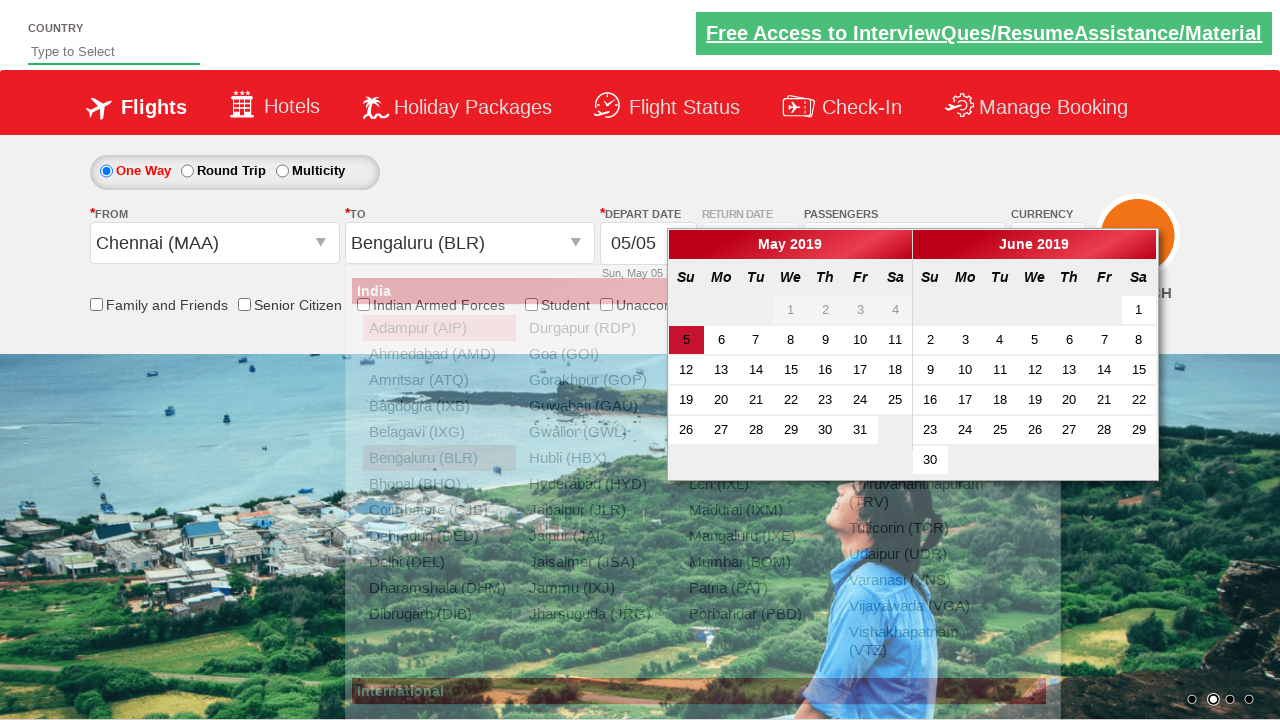

Toggled Senior Citizen Discount checkbox at (244, 304) on #ctl00_mainContent_chk_SeniorCitizenDiscount
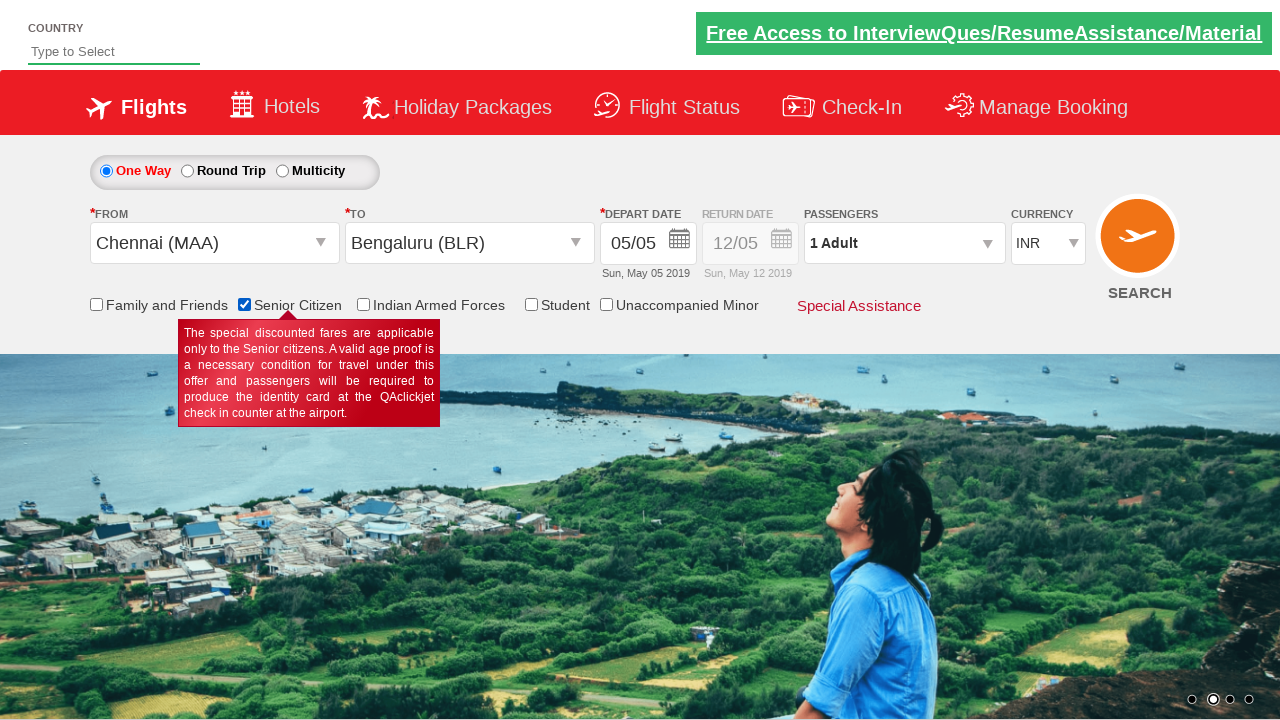

Typed 'Ind' into autosuggest field on #autosuggest
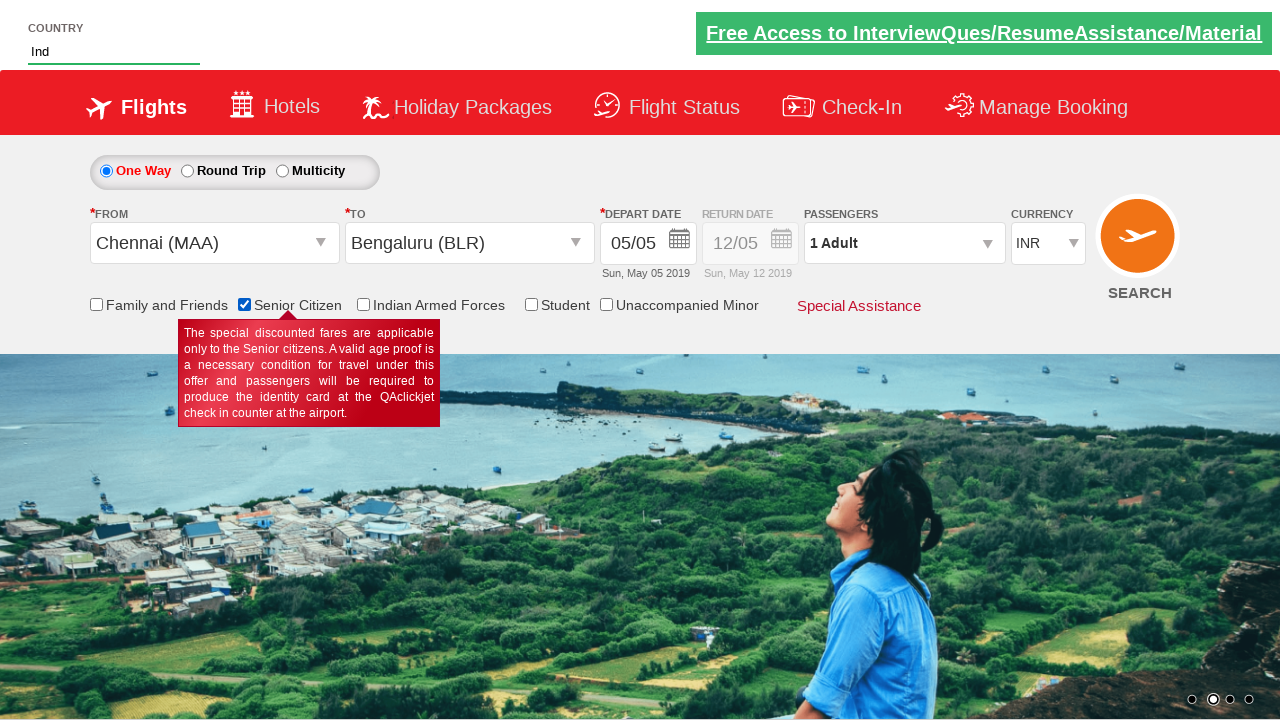

Autosuggest dropdown options appeared
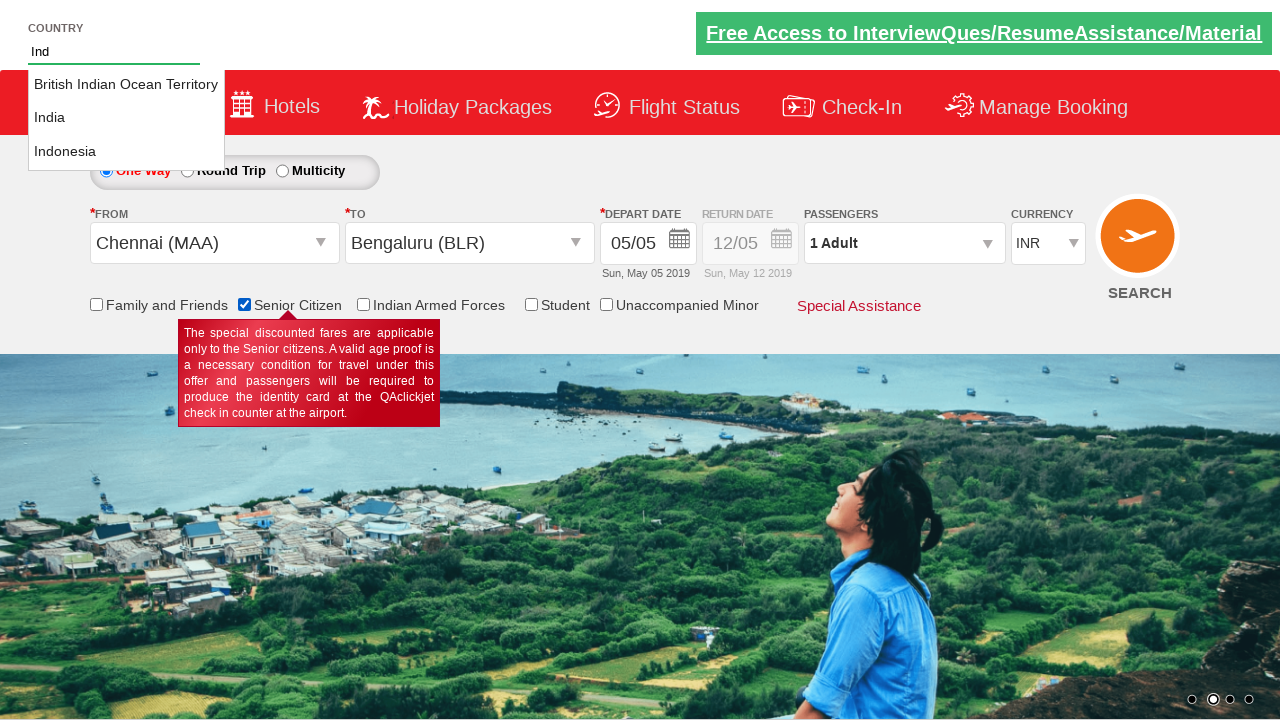

Selected 'India' from autosuggest dropdown
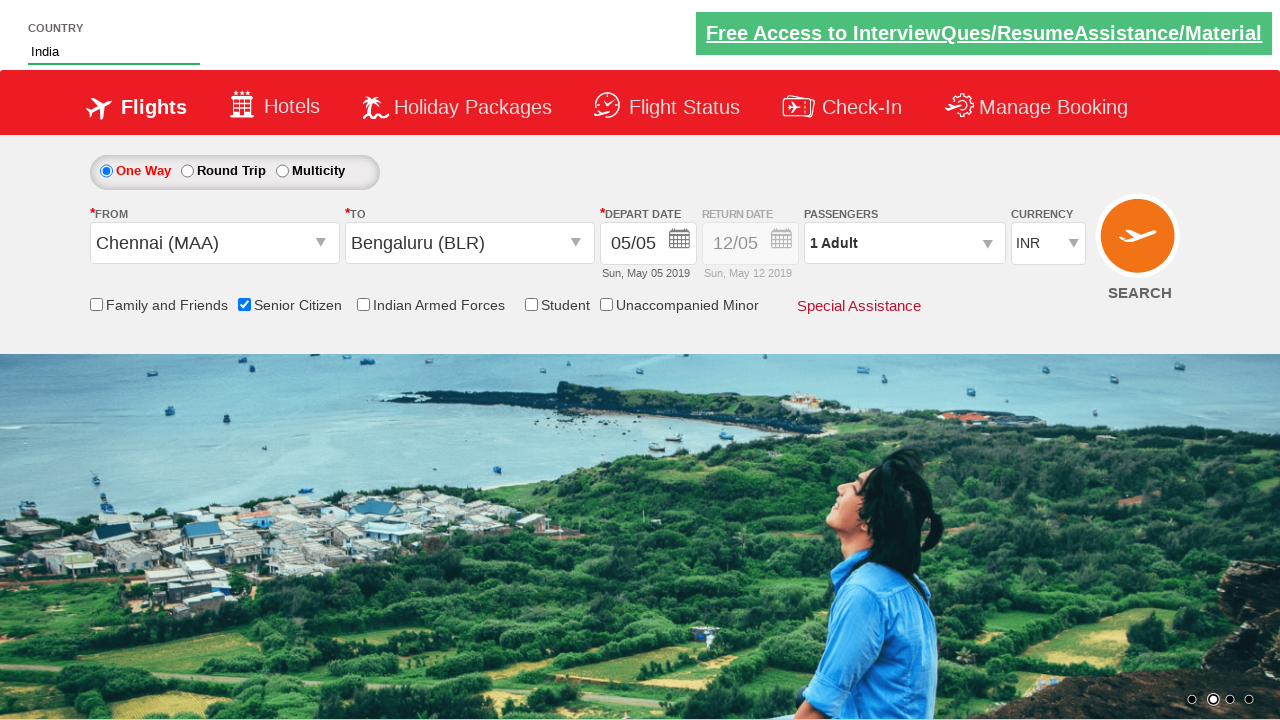

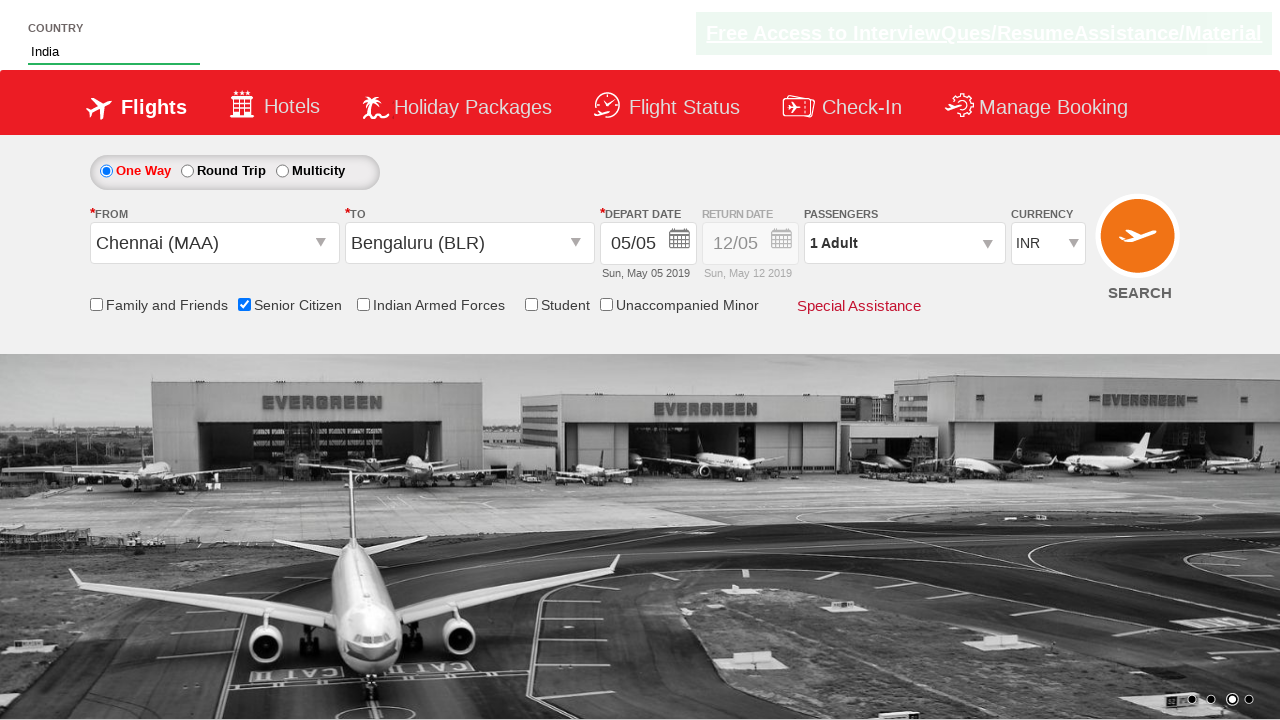